Tests window handling functionality by clicking a link that opens a new window, switching between windows, and verifying content in both windows

Starting URL: https://the-internet.herokuapp.com/

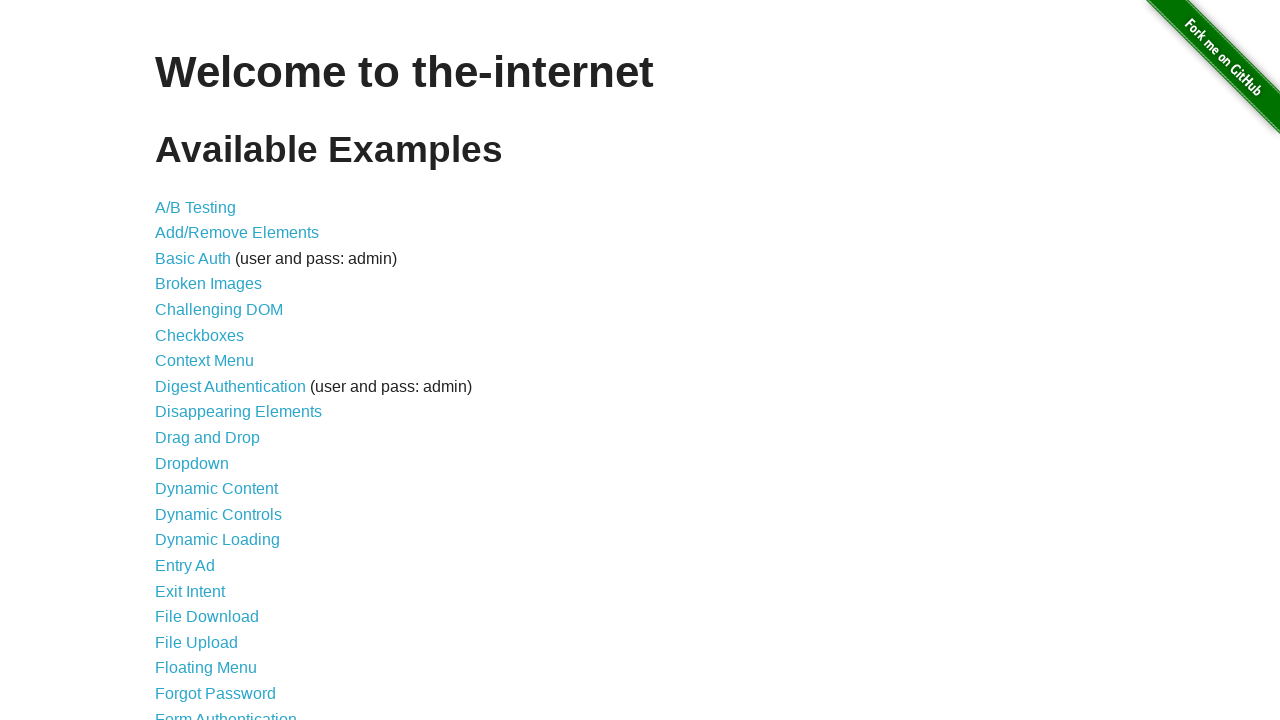

Clicked on 'Multiple Windows' link at (218, 369) on xpath=//a[text()='Multiple Windows']
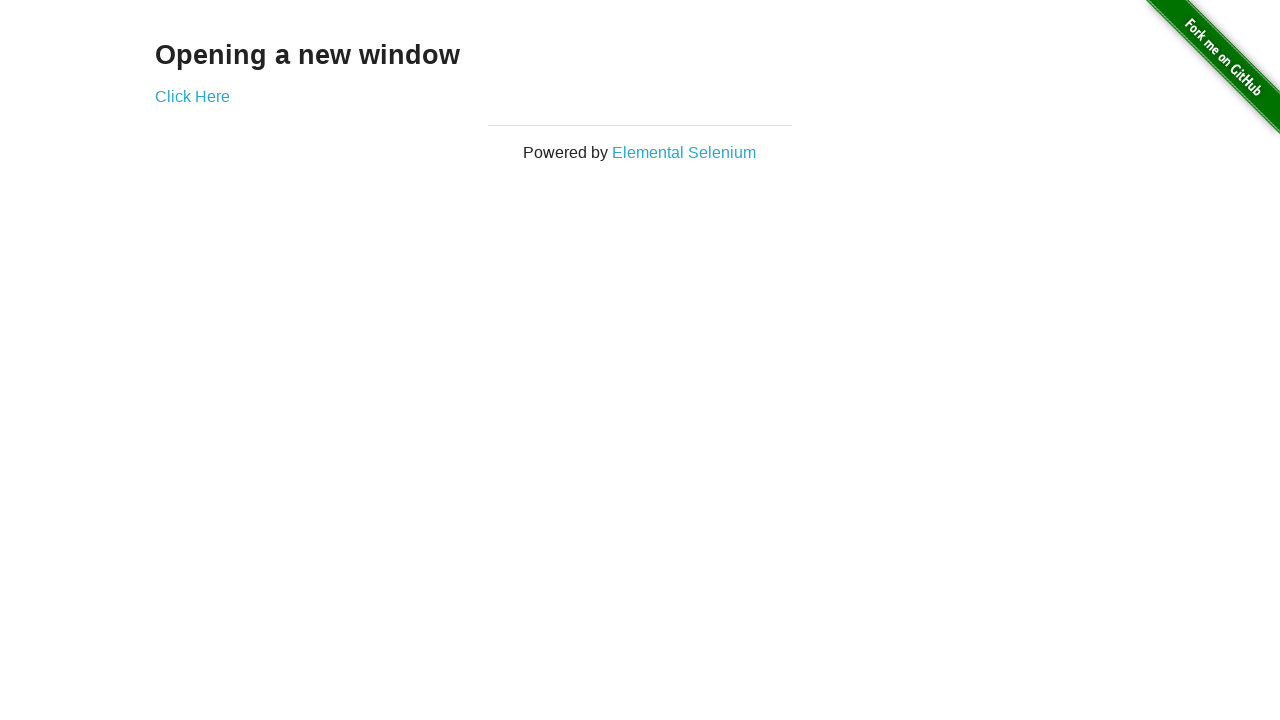

Clicked 'Click Here' link to open new window at (192, 96) on xpath=//a[text()='Click Here']
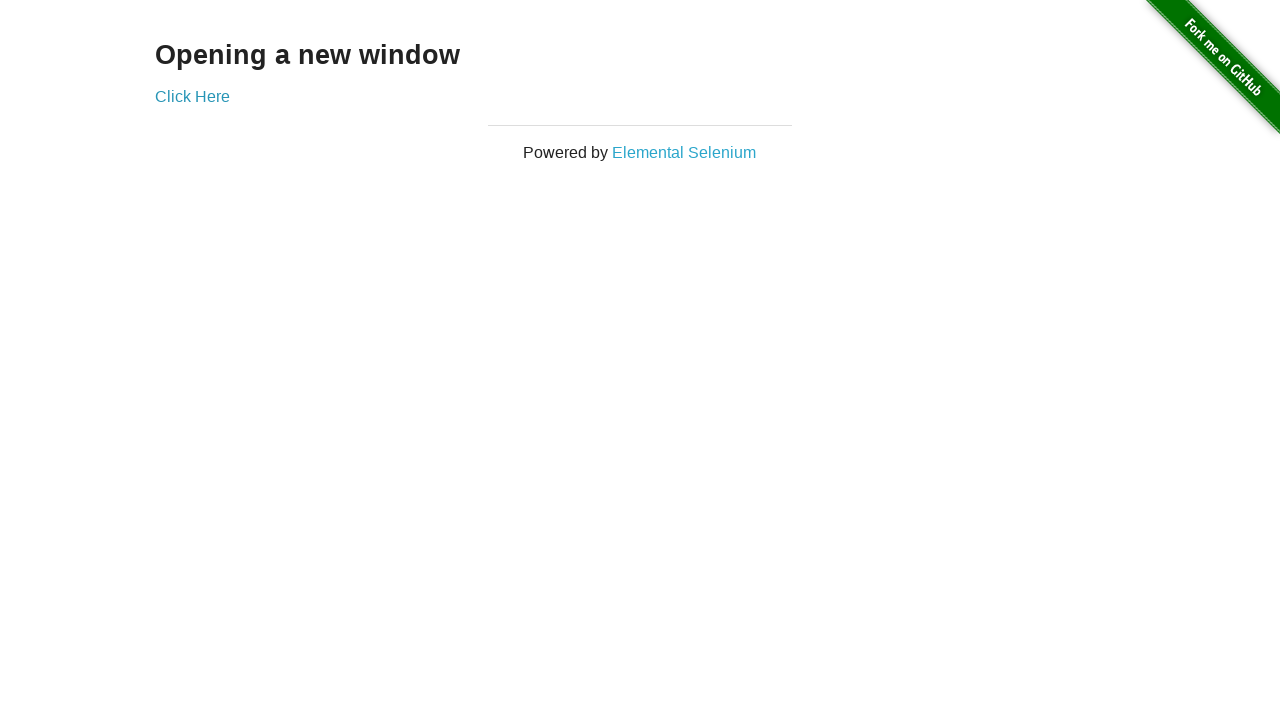

New window opened and captured
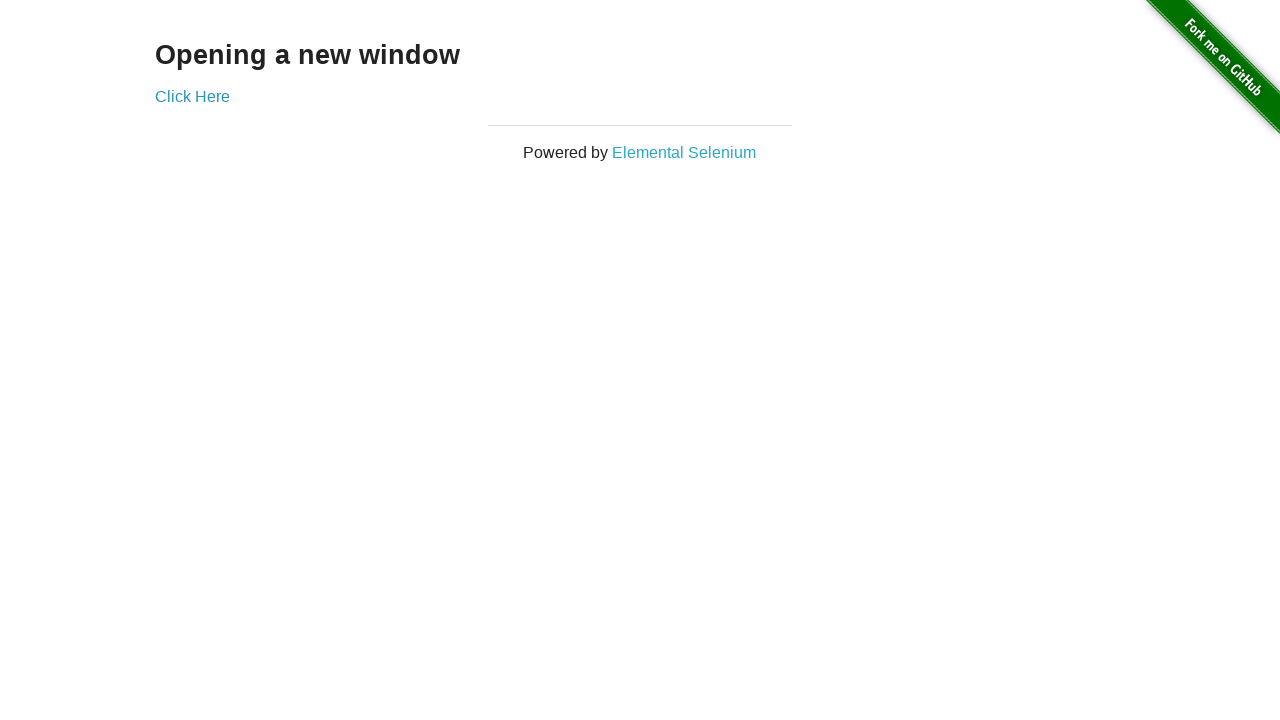

Retrieved text content from new window
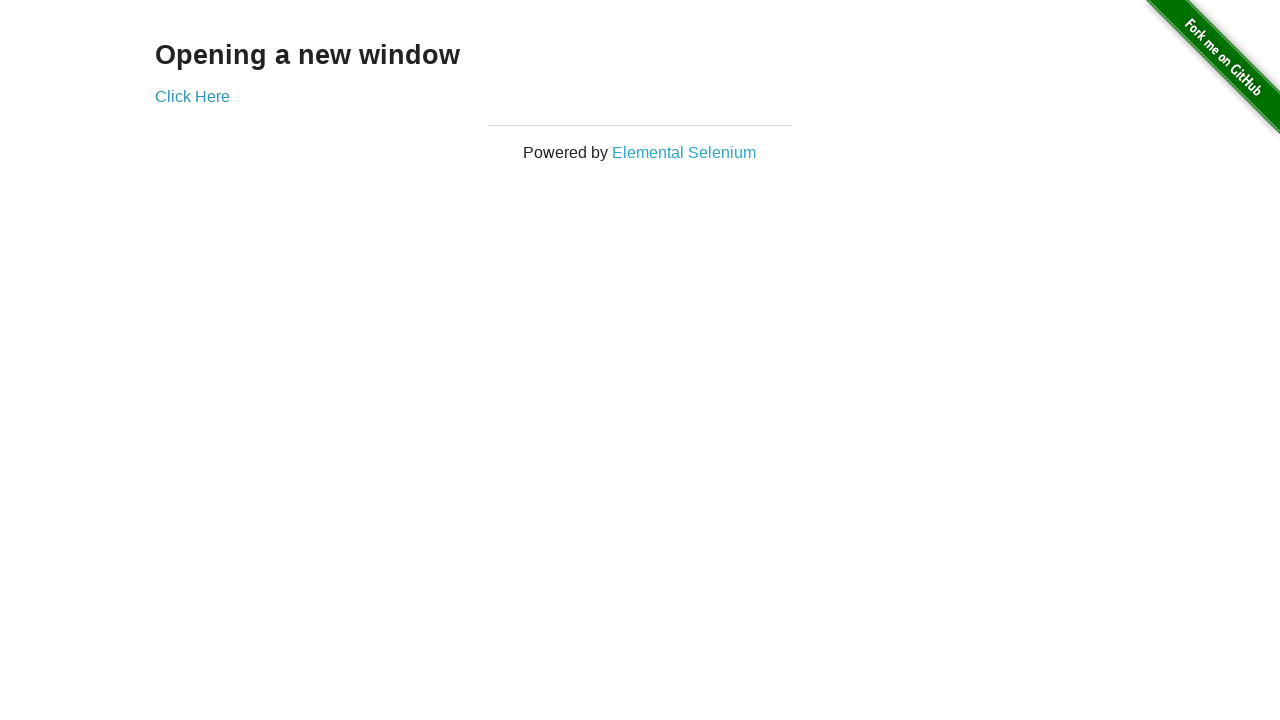

Retrieved text content from parent window
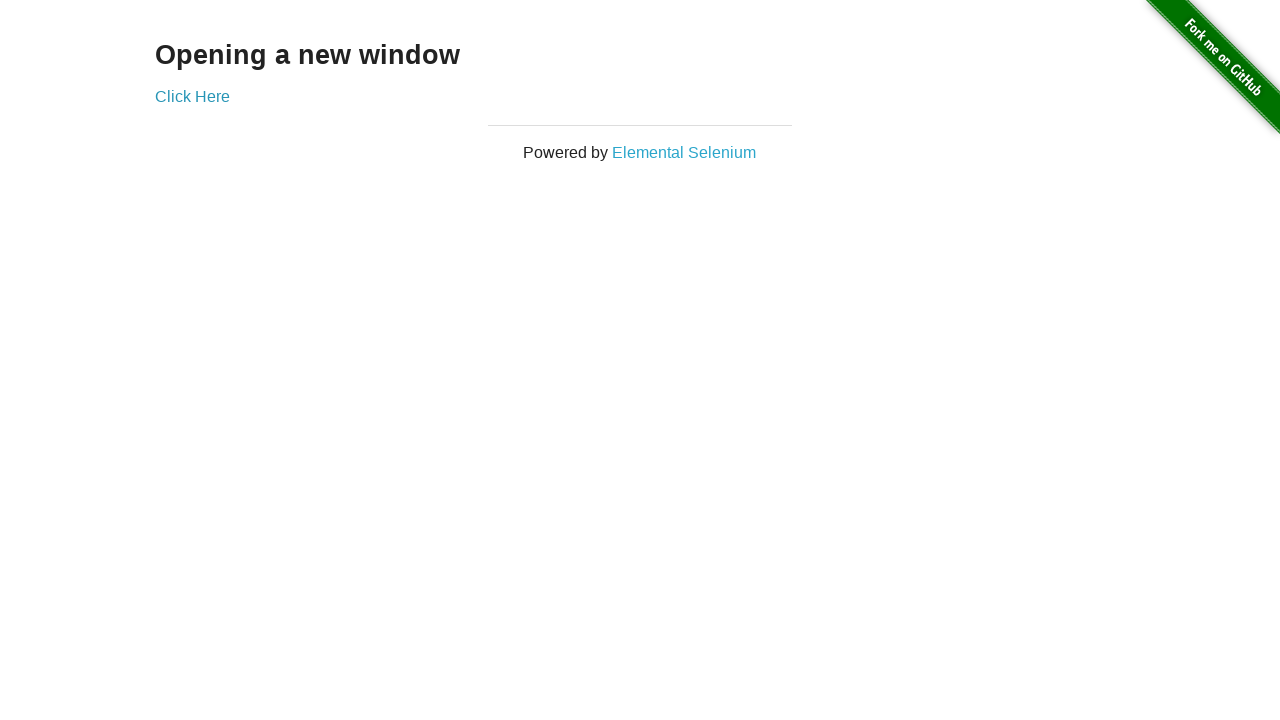

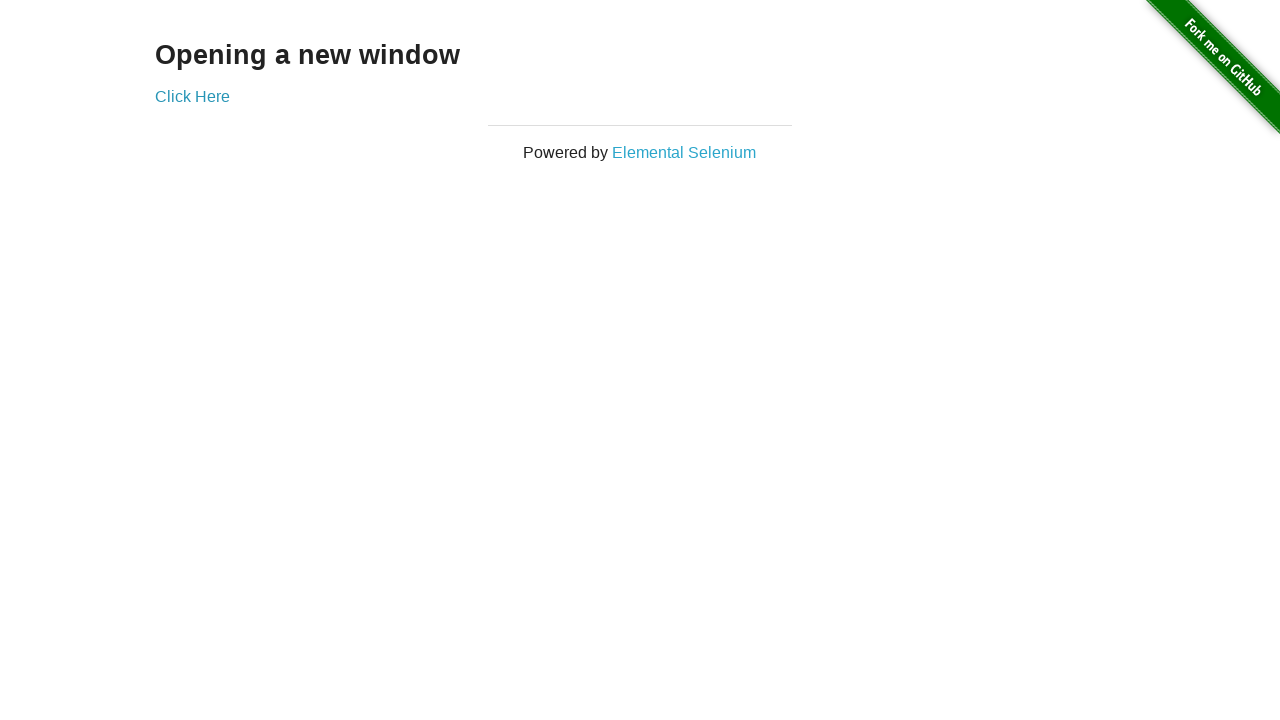